Tests browser window handling by clicking a link that opens a new window/tab, switching to the new window, and verifying that content with a specific CSS class is present.

Starting URL: https://rahulshettyacademy.com/loginpagePractise/

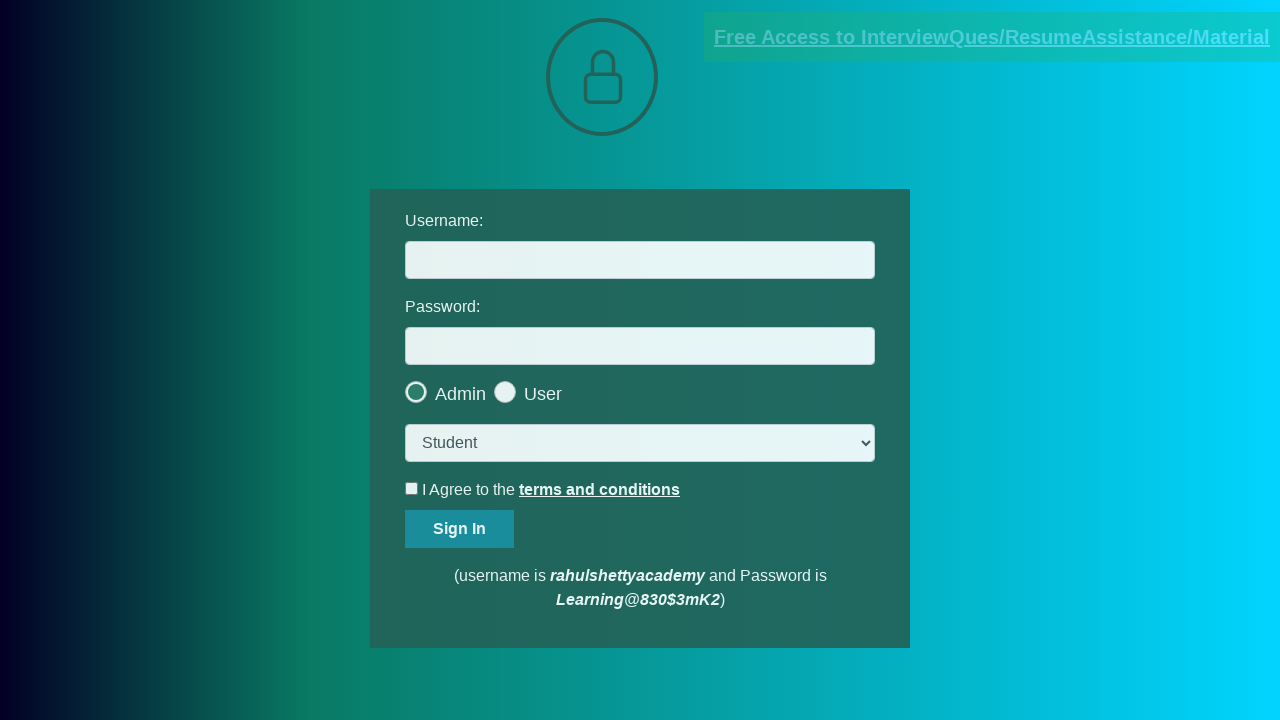

Clicked blinking text link to open new window/tab at (992, 37) on .blinkingText
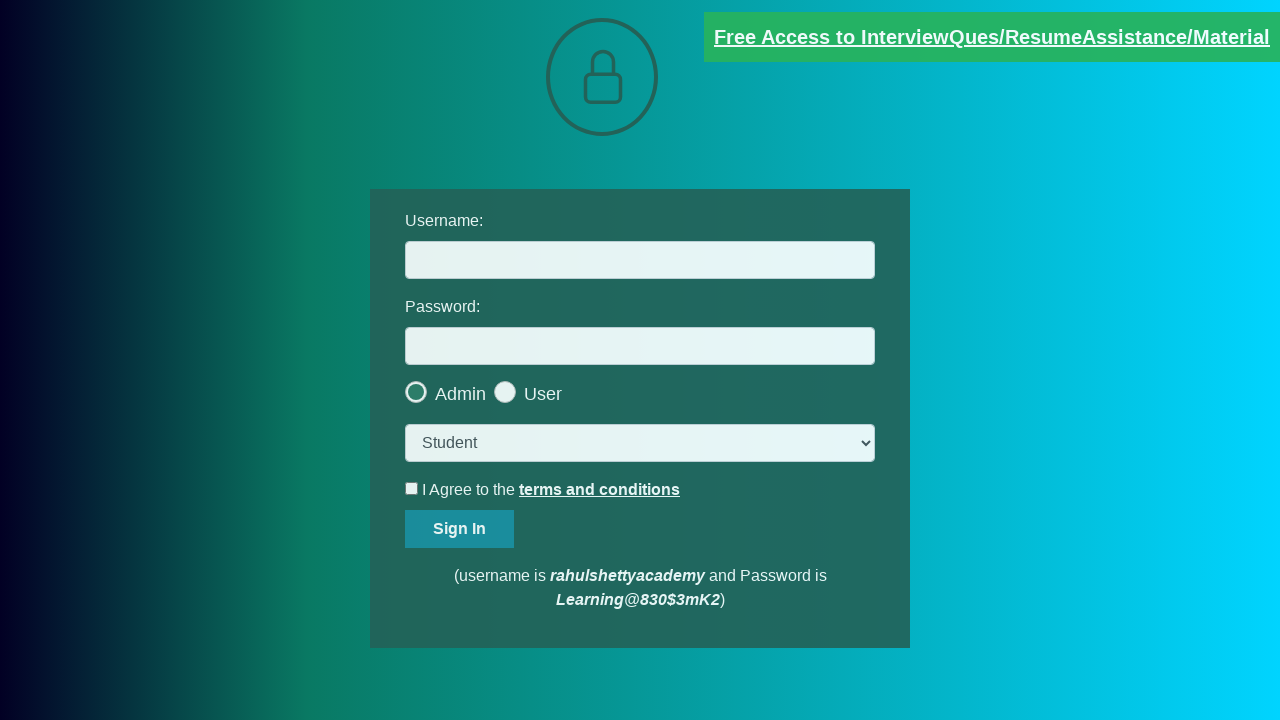

Captured new page/window that was opened
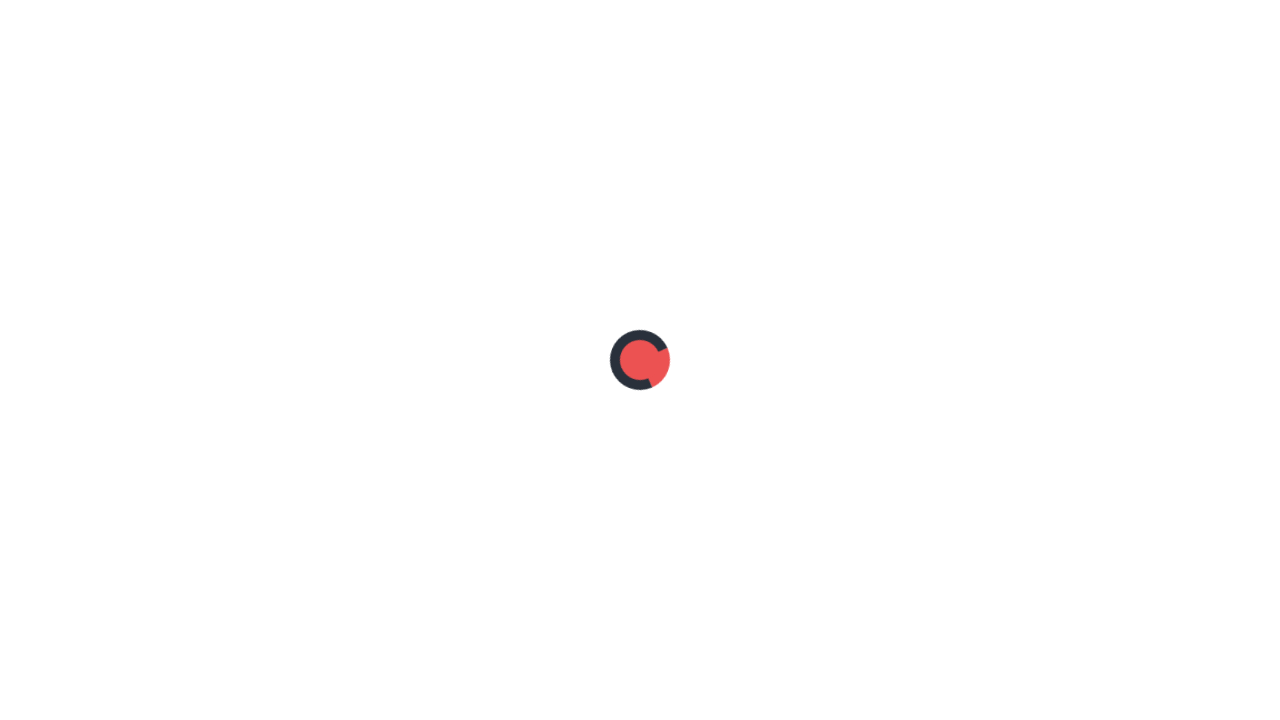

New page finished loading
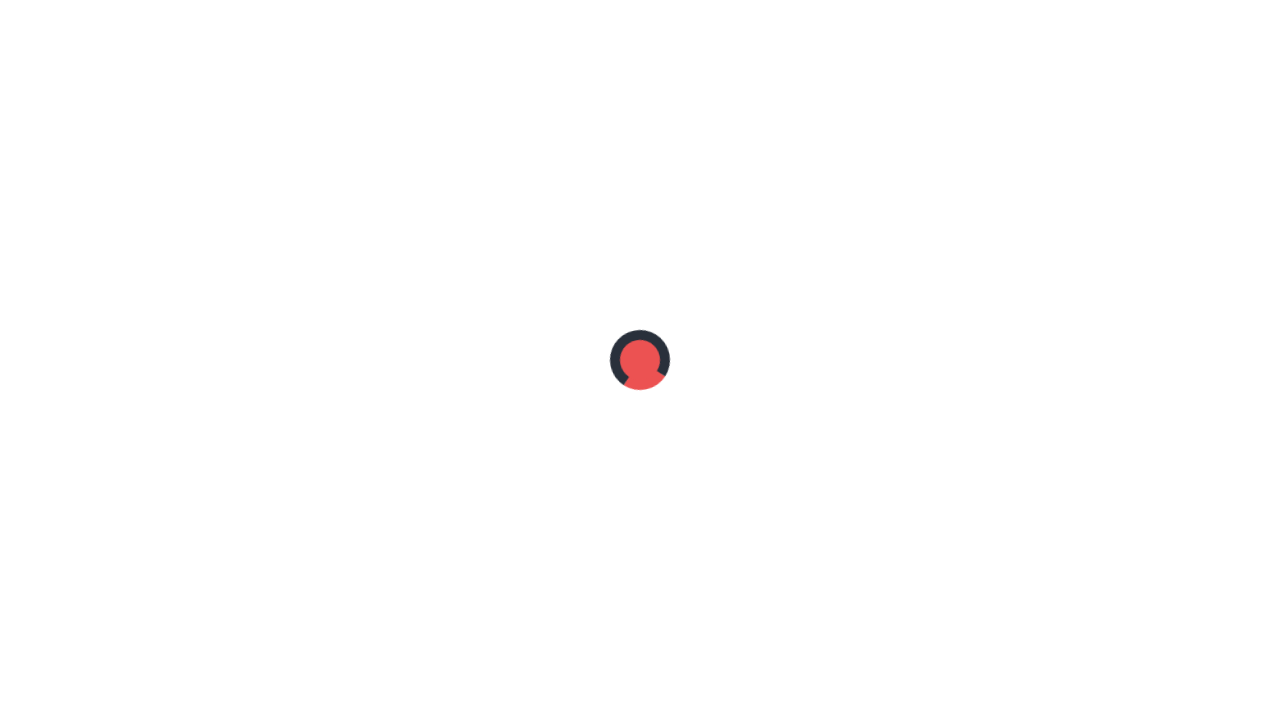

Located element with CSS class 'red' in new window
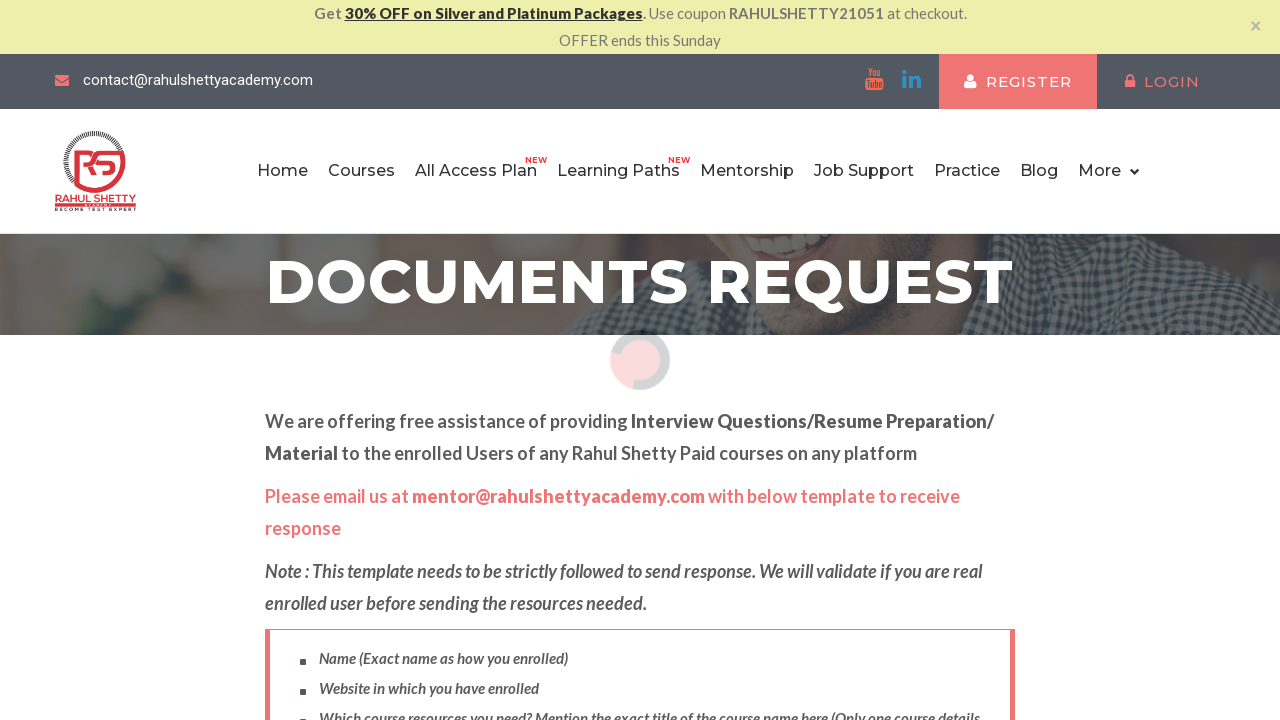

Retrieved text content from red element
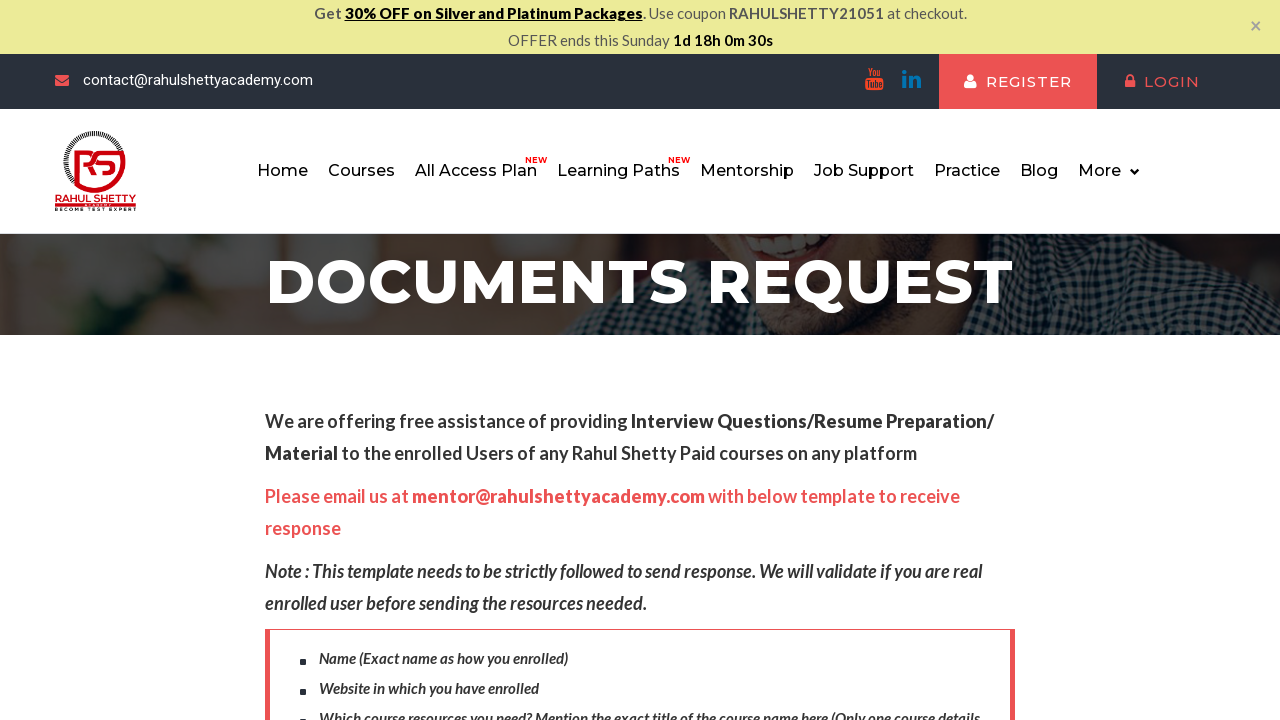

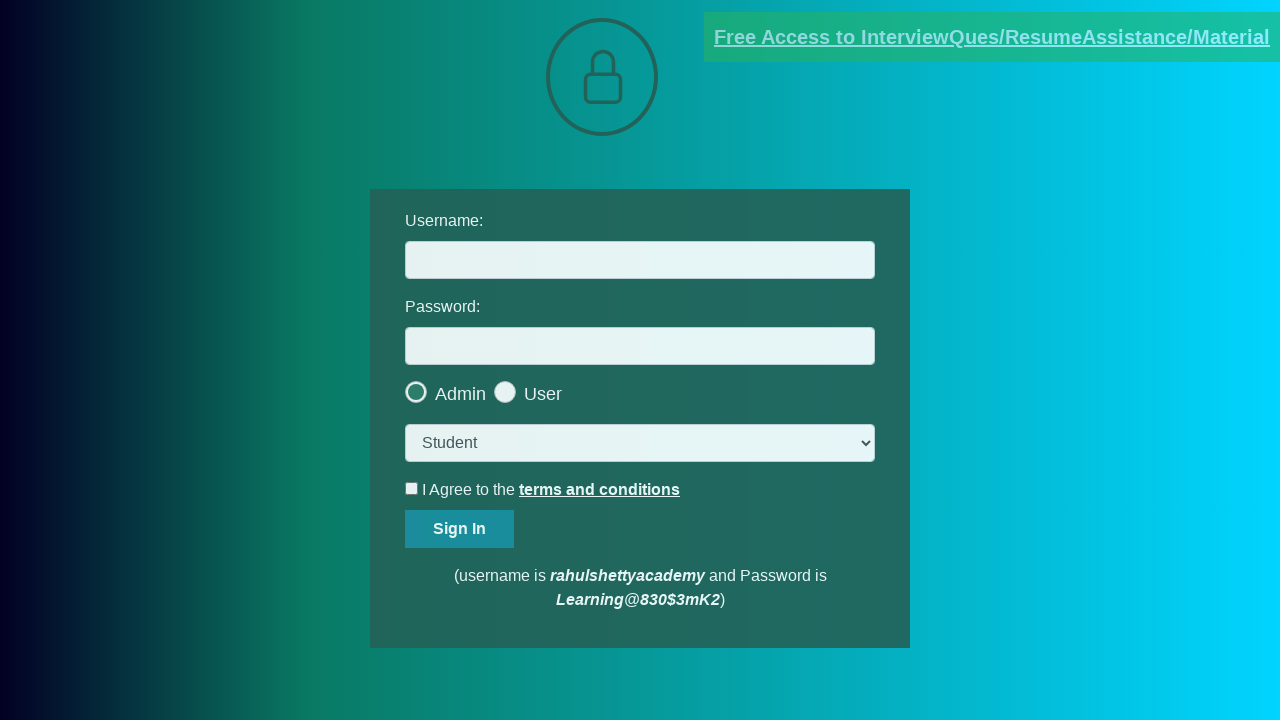